Tests the feedback form reset functionality by filling all form fields and clicking the clear button, then verifying the fields are empty

Starting URL: http://zero.webappsecurity.com/index.html

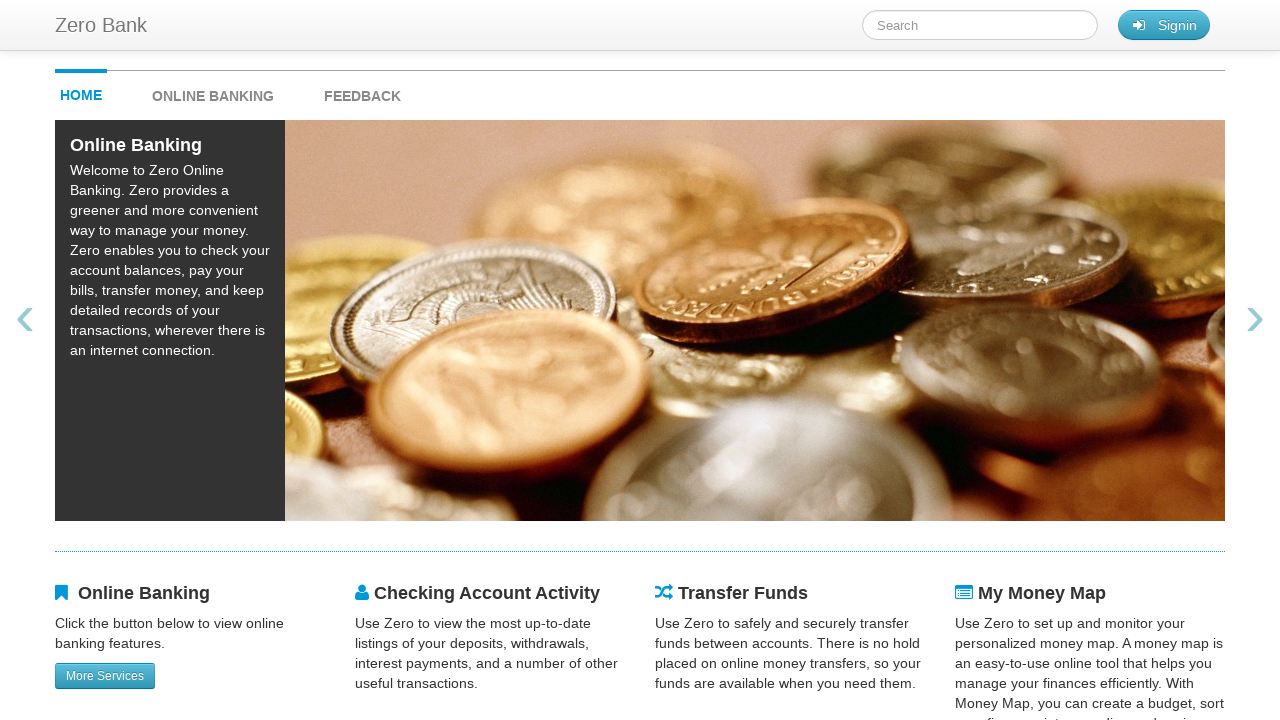

Clicked feedback link at (362, 91) on #feedback
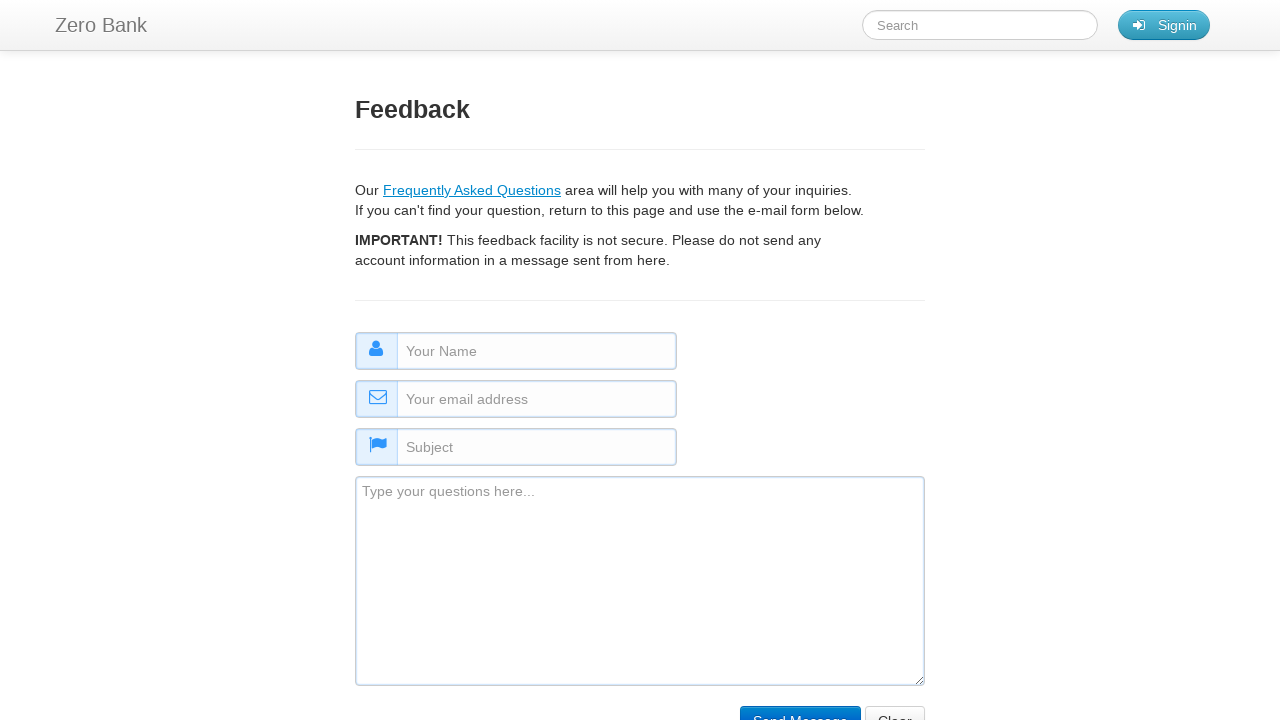

Filled name field with 'some name' on #name
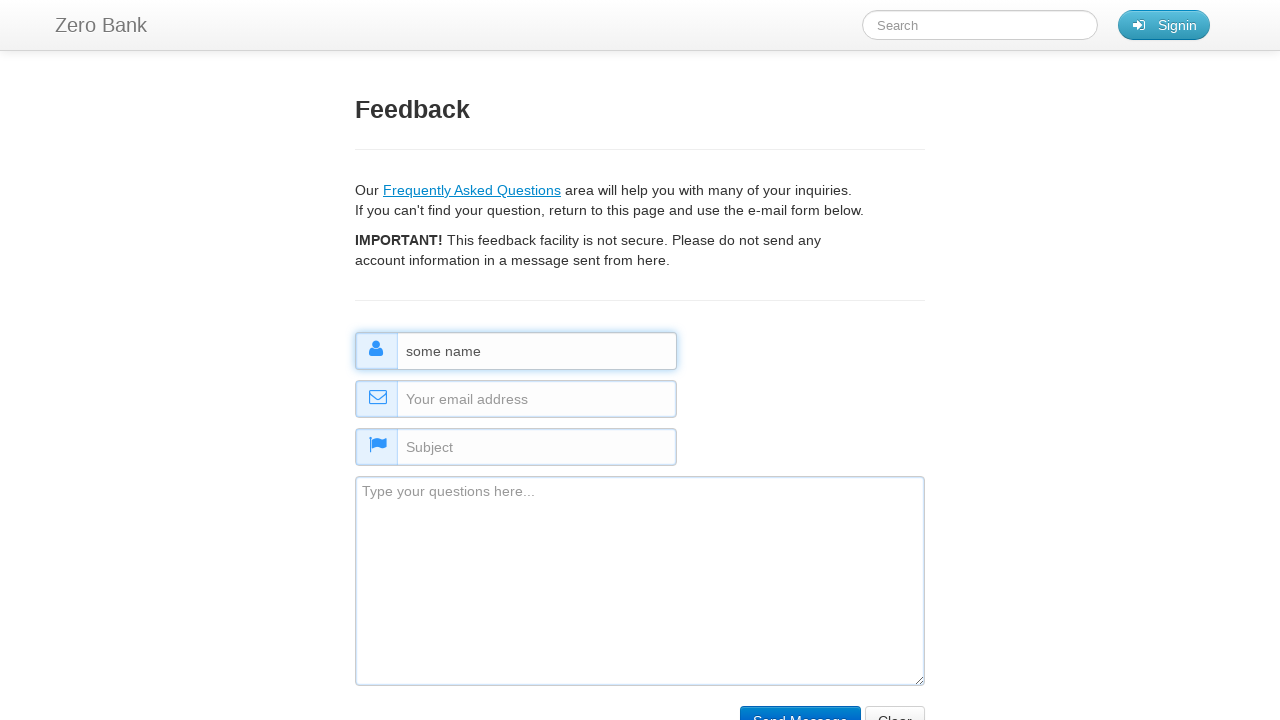

Filled email field with 'some@email.com' on #email
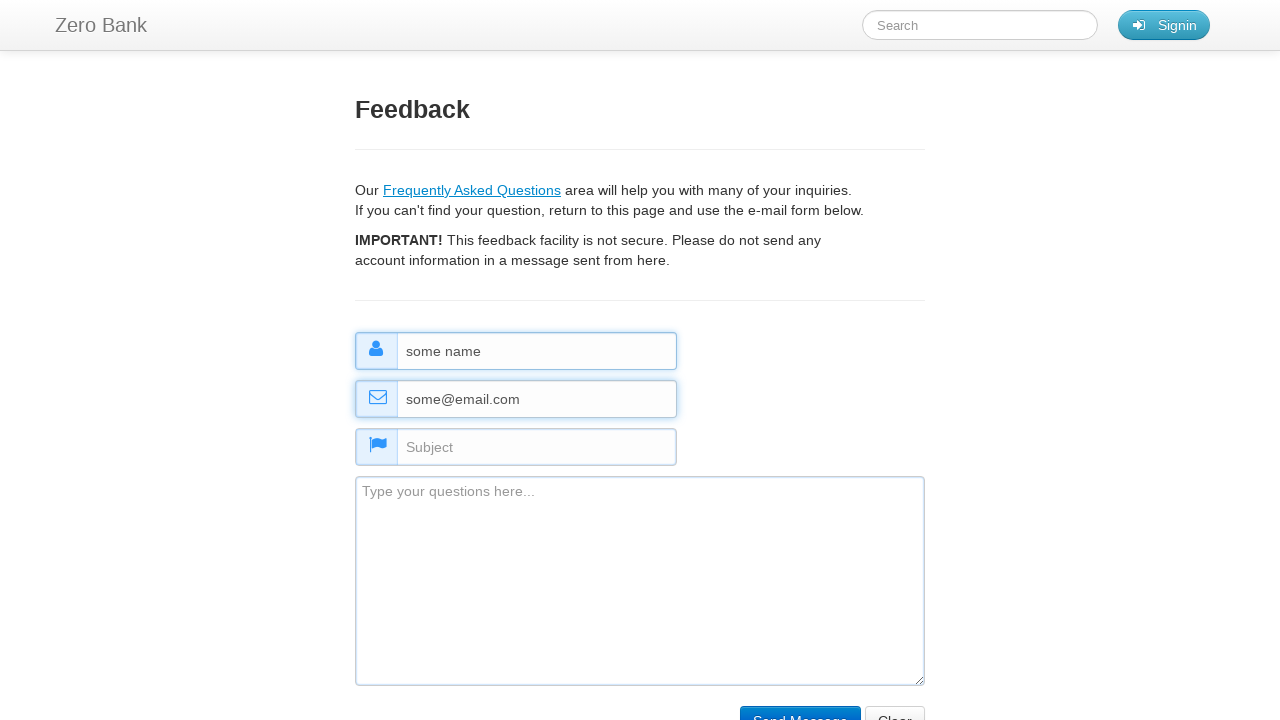

Filled subject field with 'some subject' on #subject
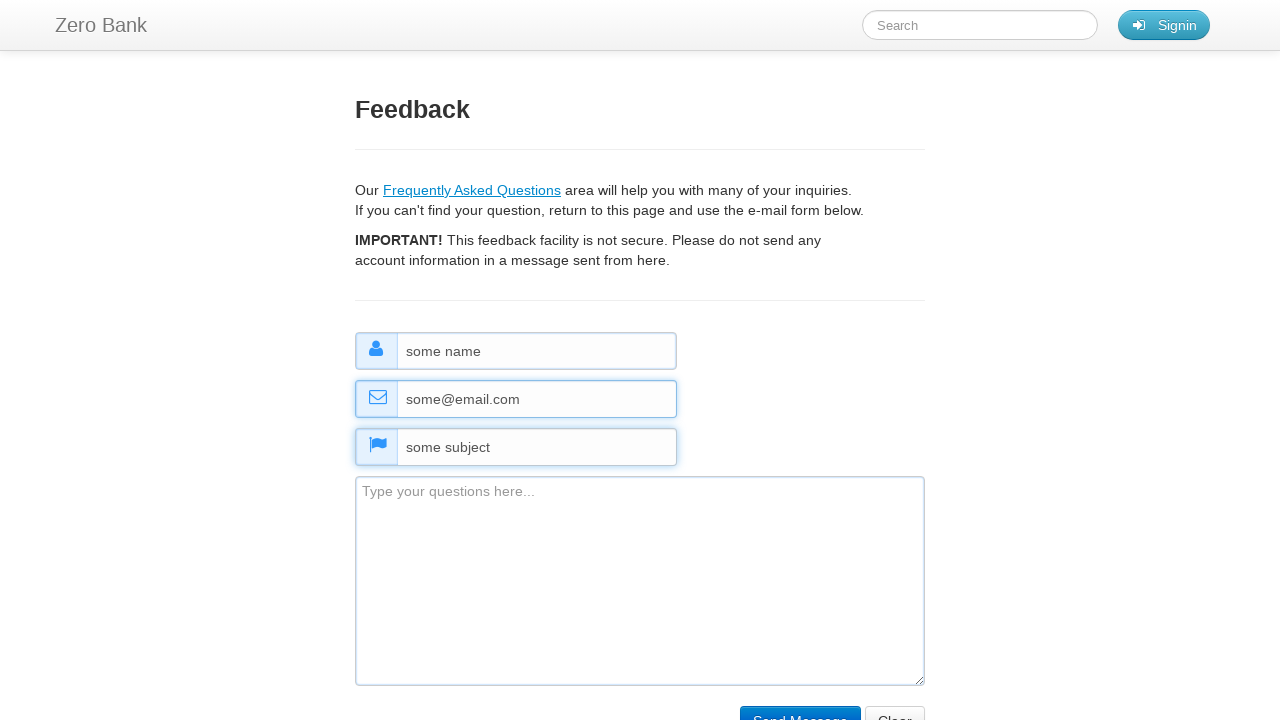

Filled comment field with 'some comment' on #comment
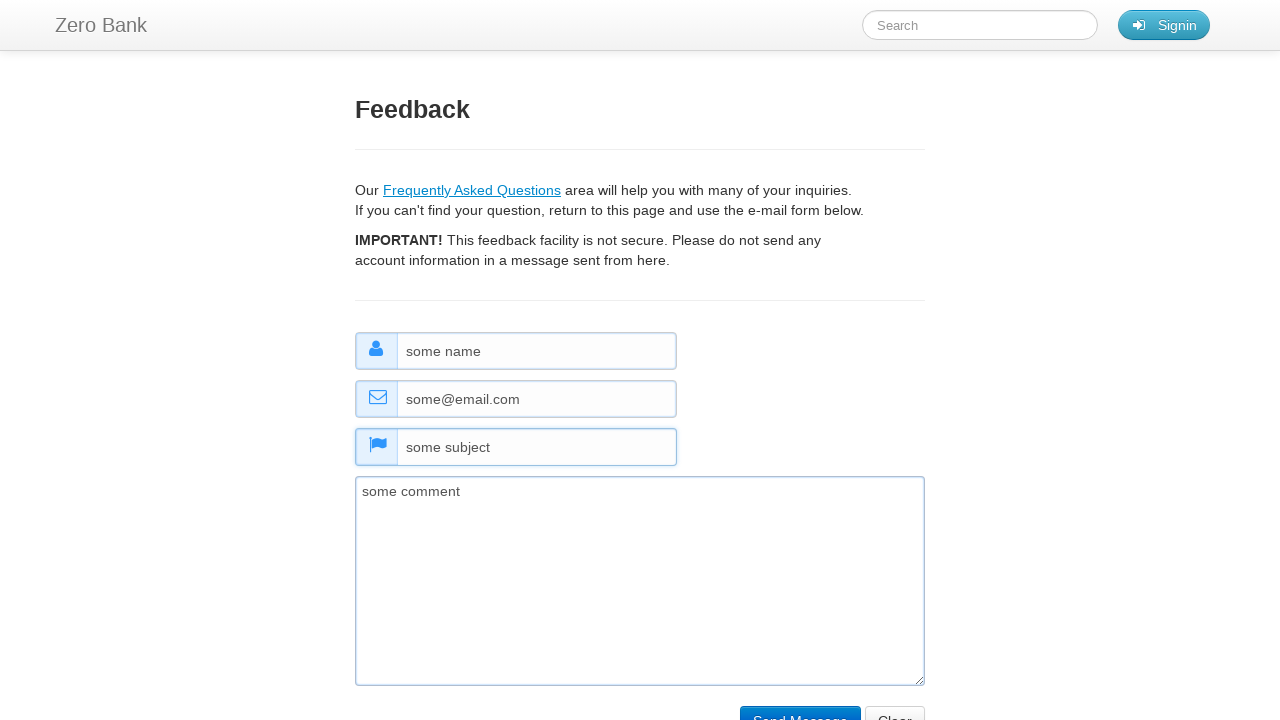

Clicked clear/reset button at (895, 705) on input[name='clear']
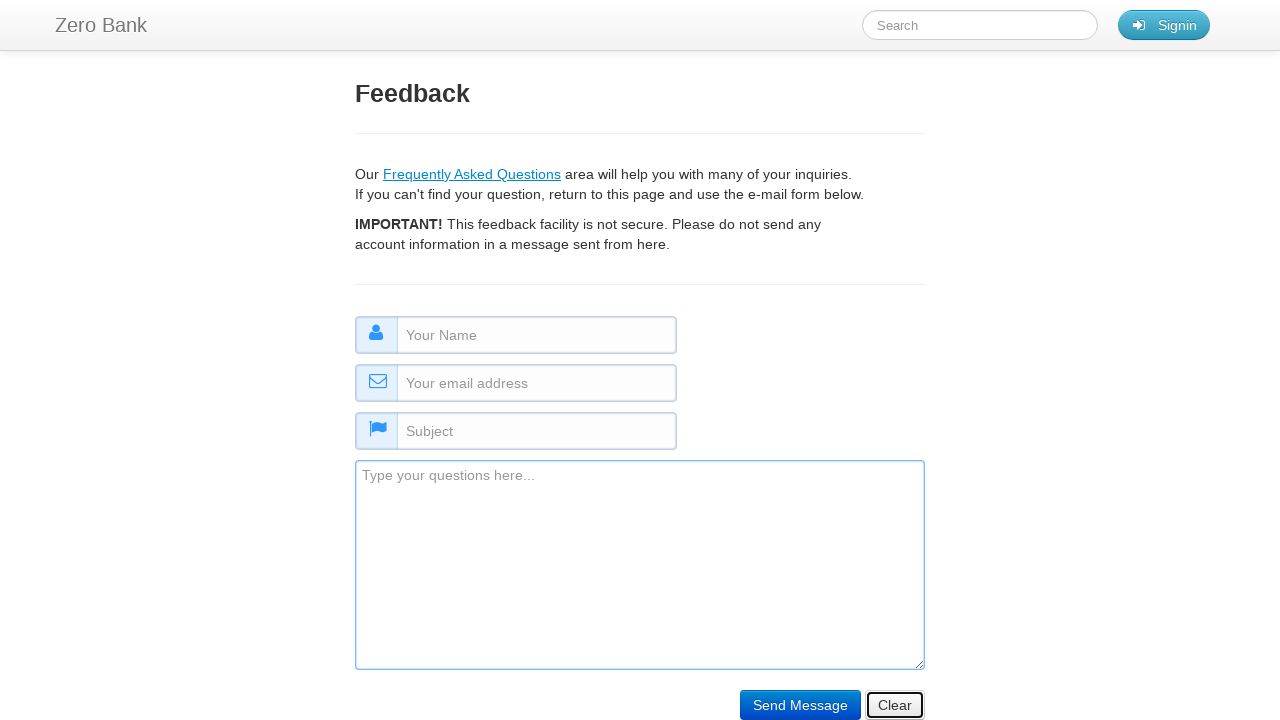

Verified name field is empty
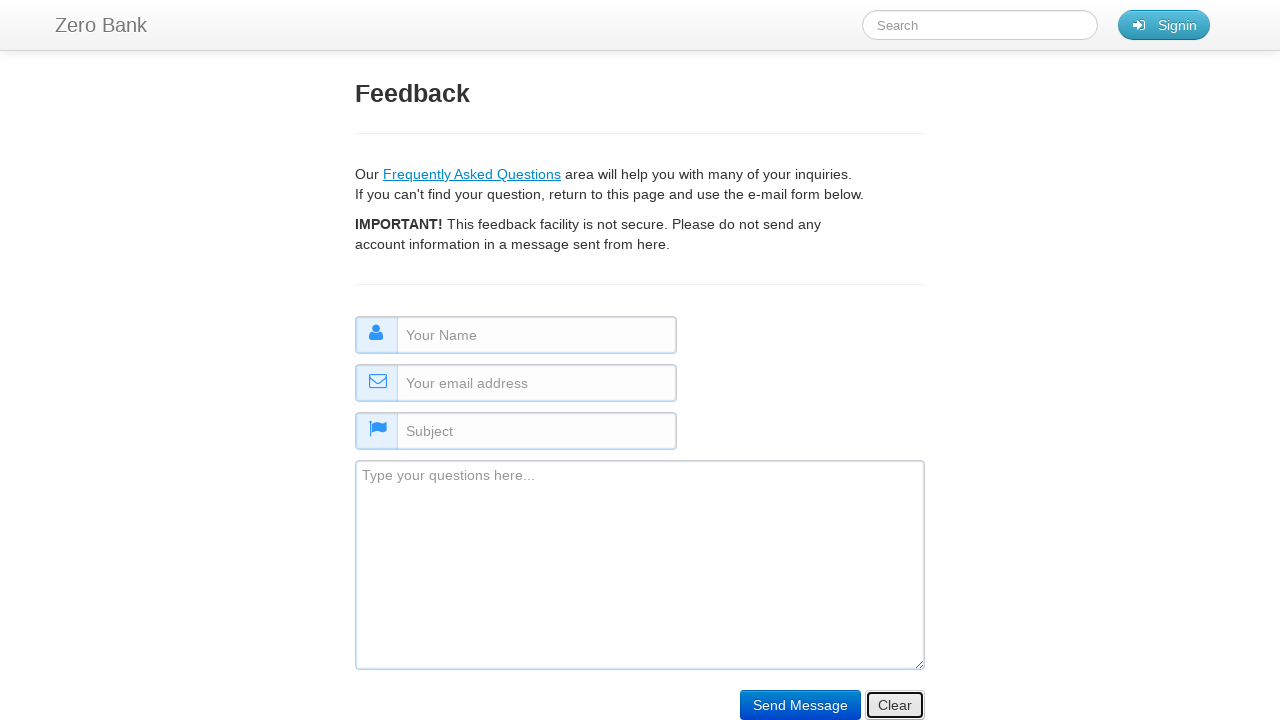

Verified comment field is empty
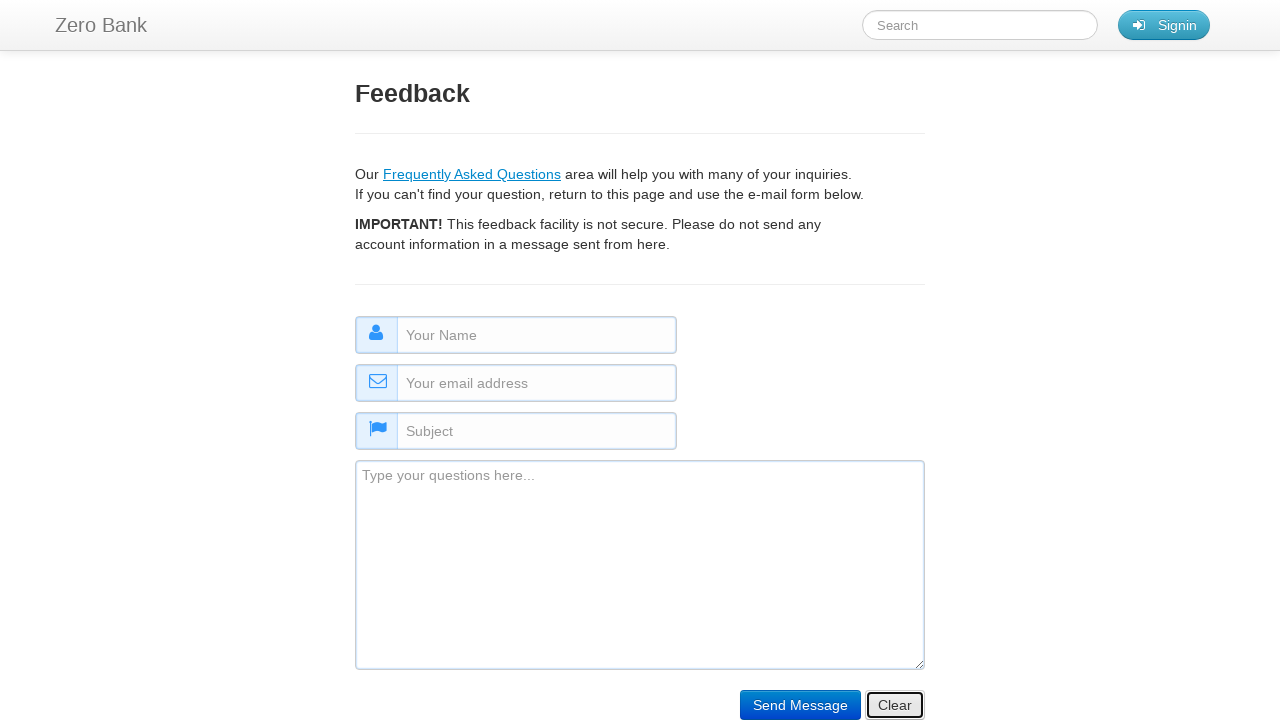

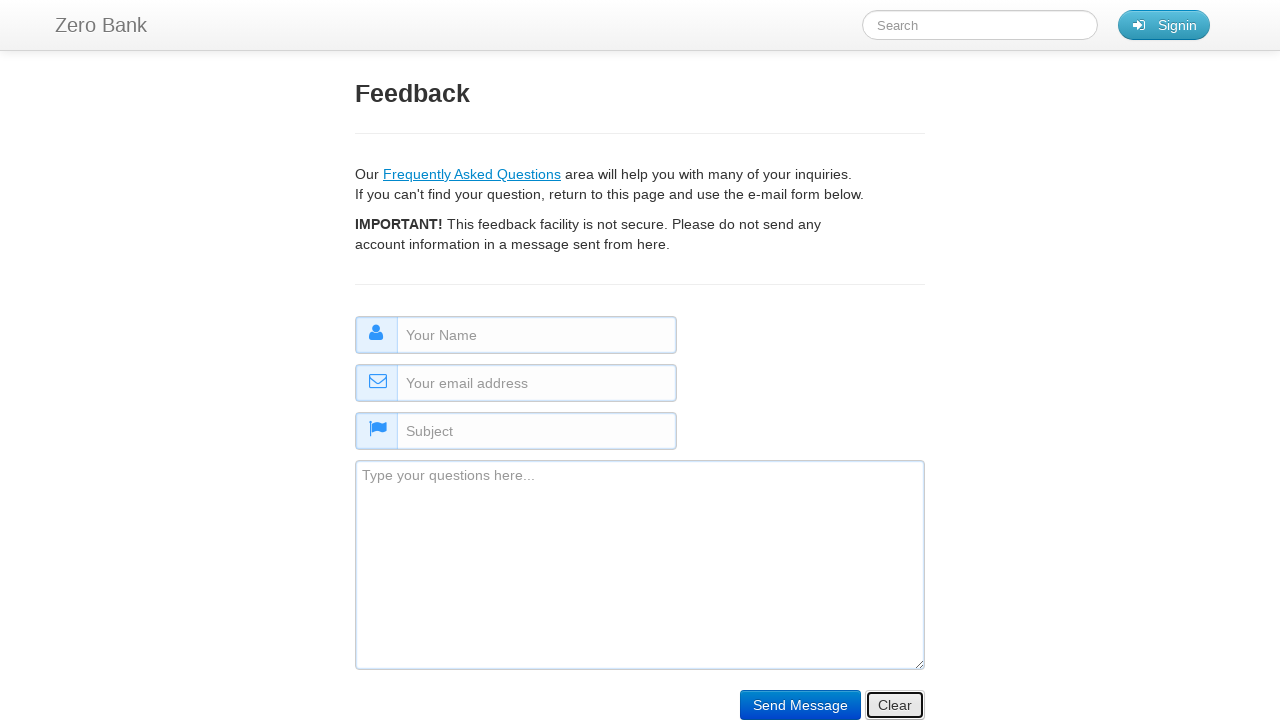